Tests dynamic loading by clicking a Start button and verifying that 'Hello World!' text appears after loading

Starting URL: https://the-internet.herokuapp.com/dynamic_loading/2

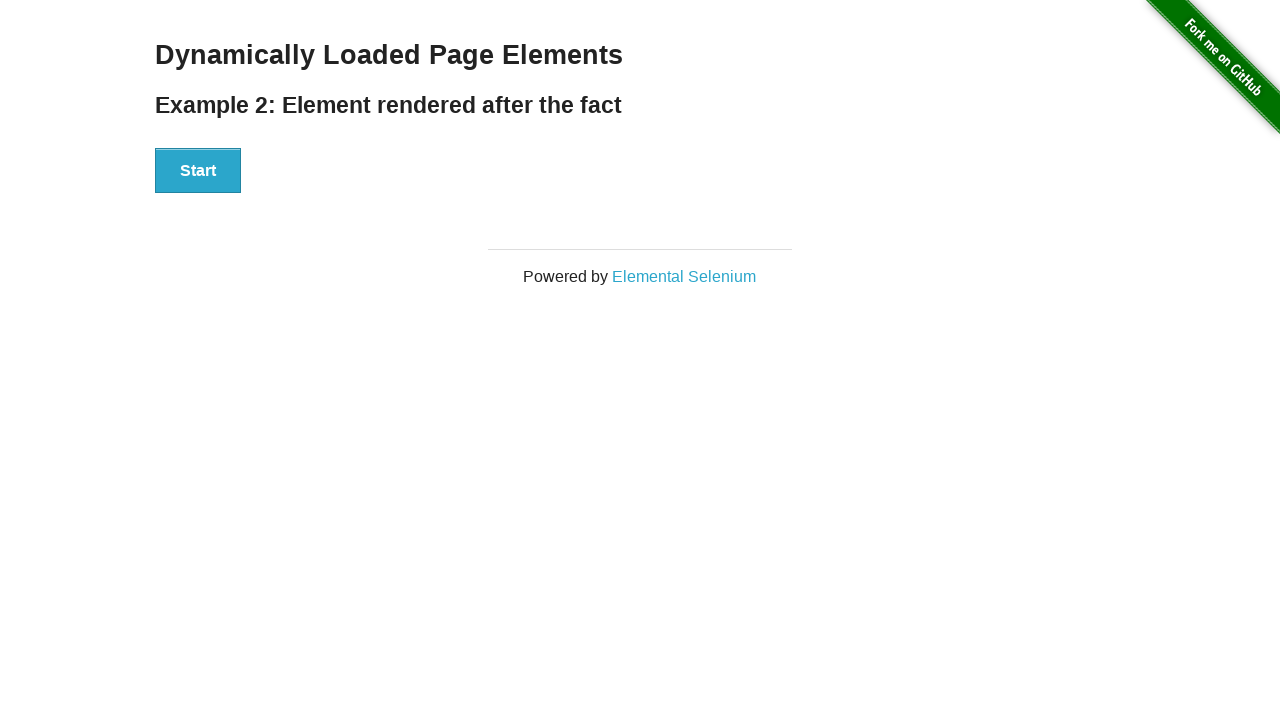

Navigated to dynamic loading test page
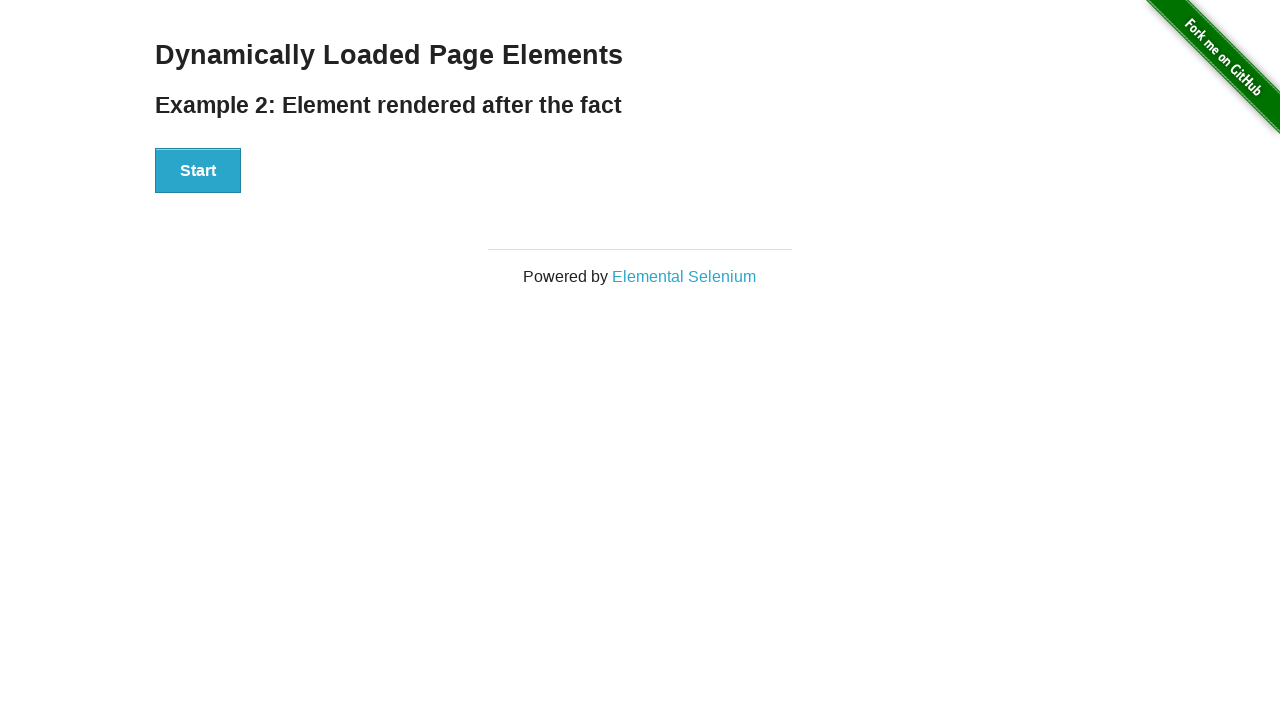

Clicked the Start button to trigger dynamic loading at (198, 171) on xpath=//div[@id='start']//button
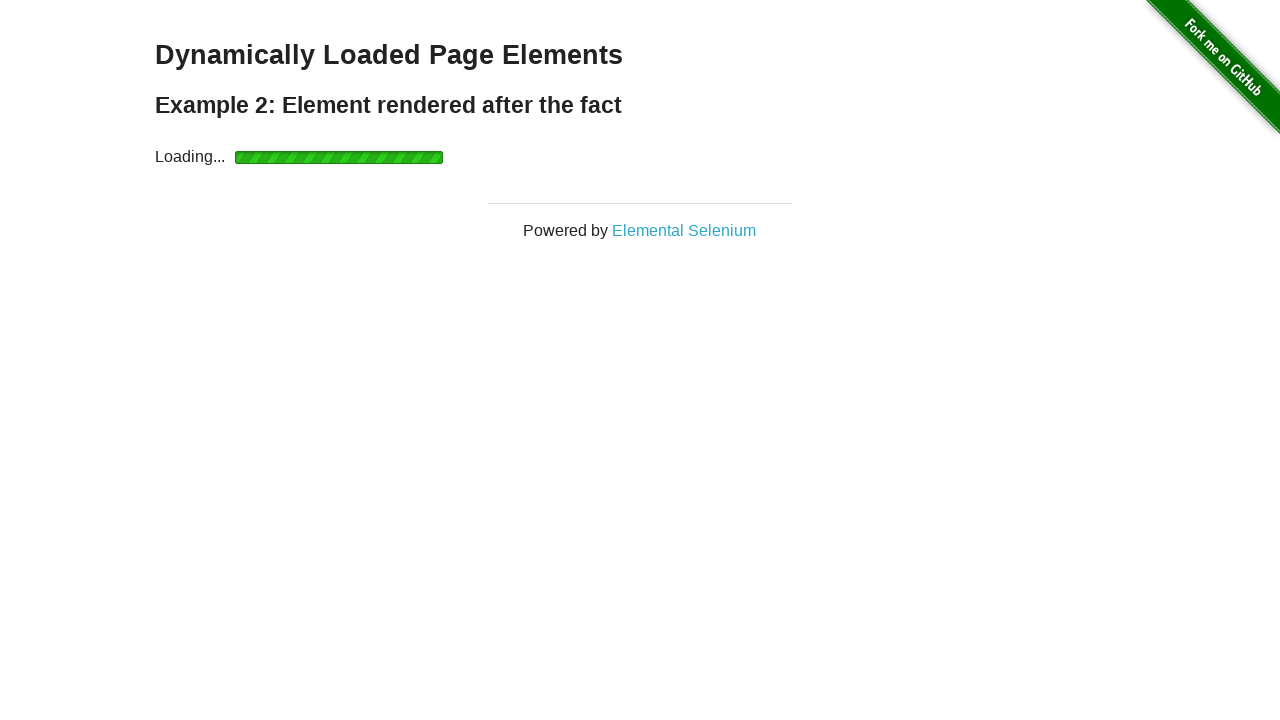

Hello World! message became visible after loading
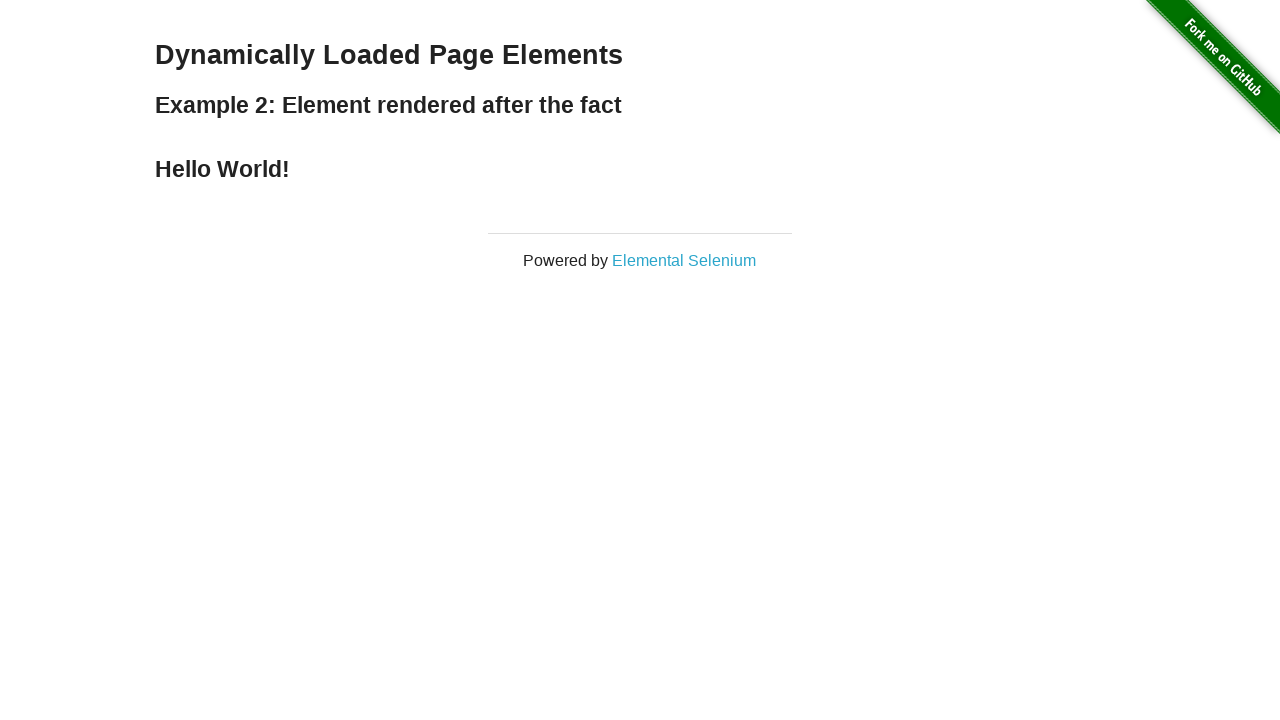

Verified that message text is 'Hello World!'
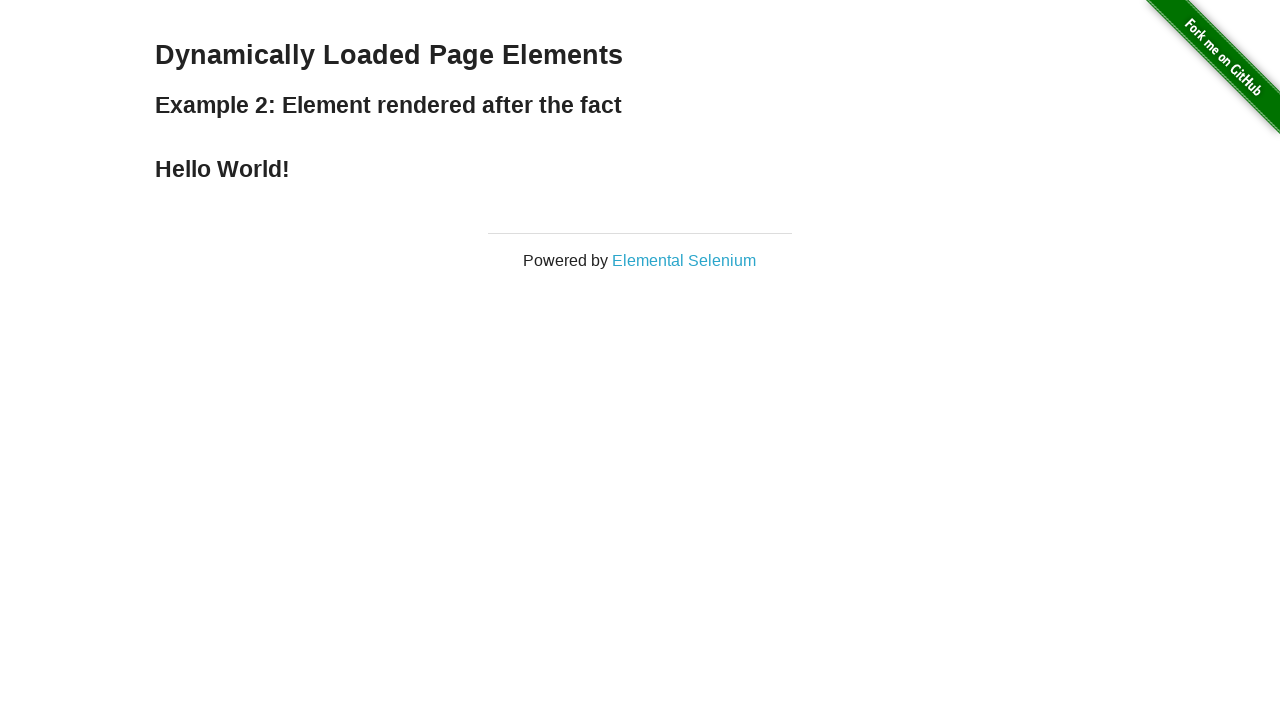

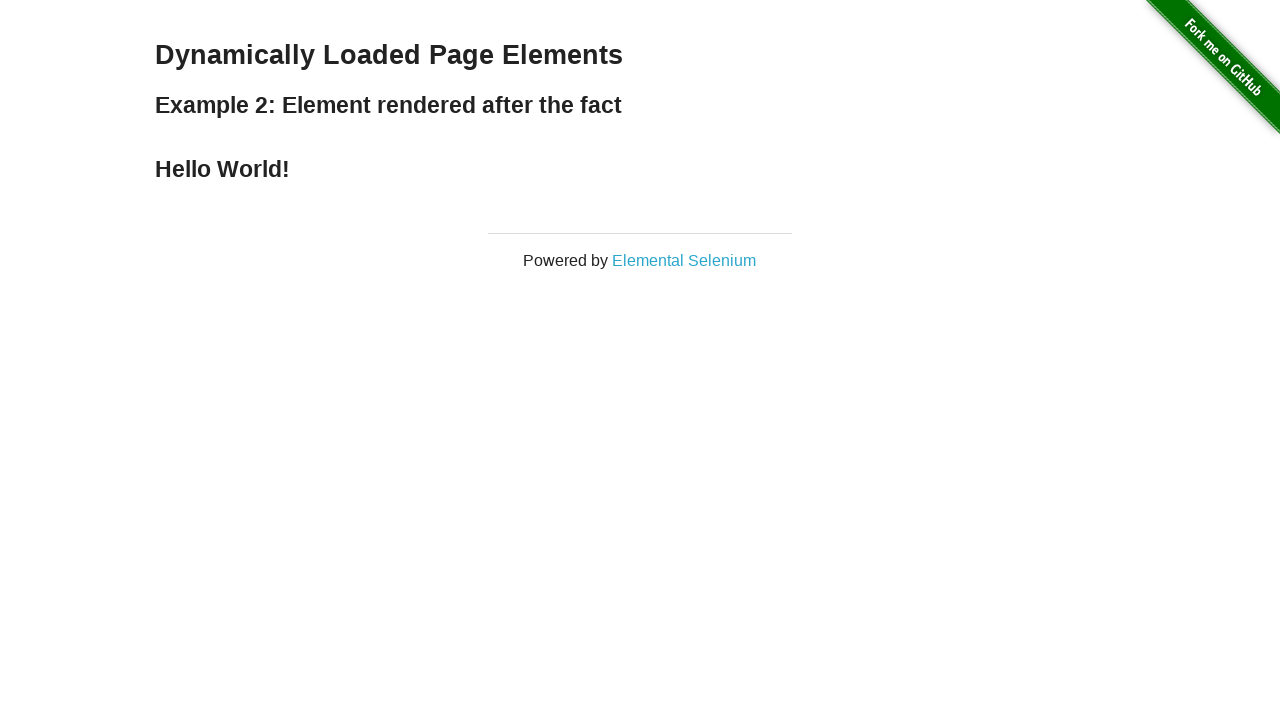